Verifies that a table is sorted in descending order by iterating through all pages and checking the sorting of values in the first column

Starting URL: https://rahulshettyacademy.com/seleniumPractise/#/offers

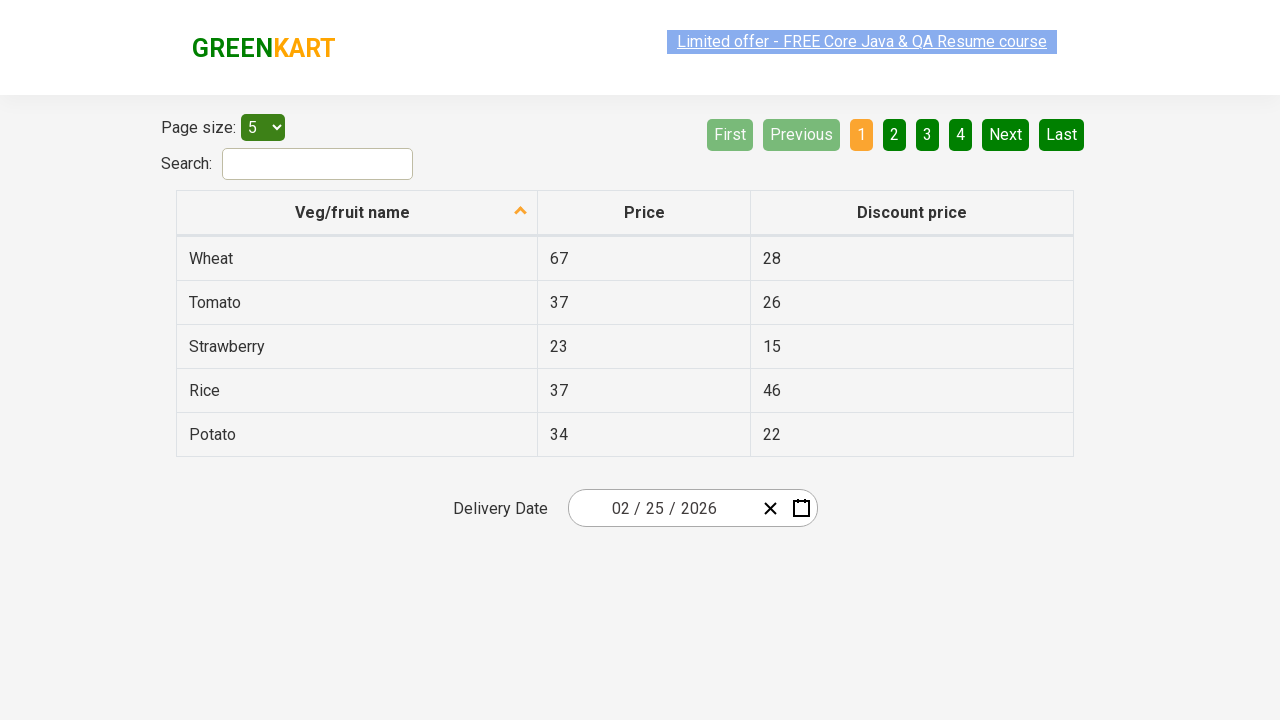

Retrieved Next button and checked if it is enabled
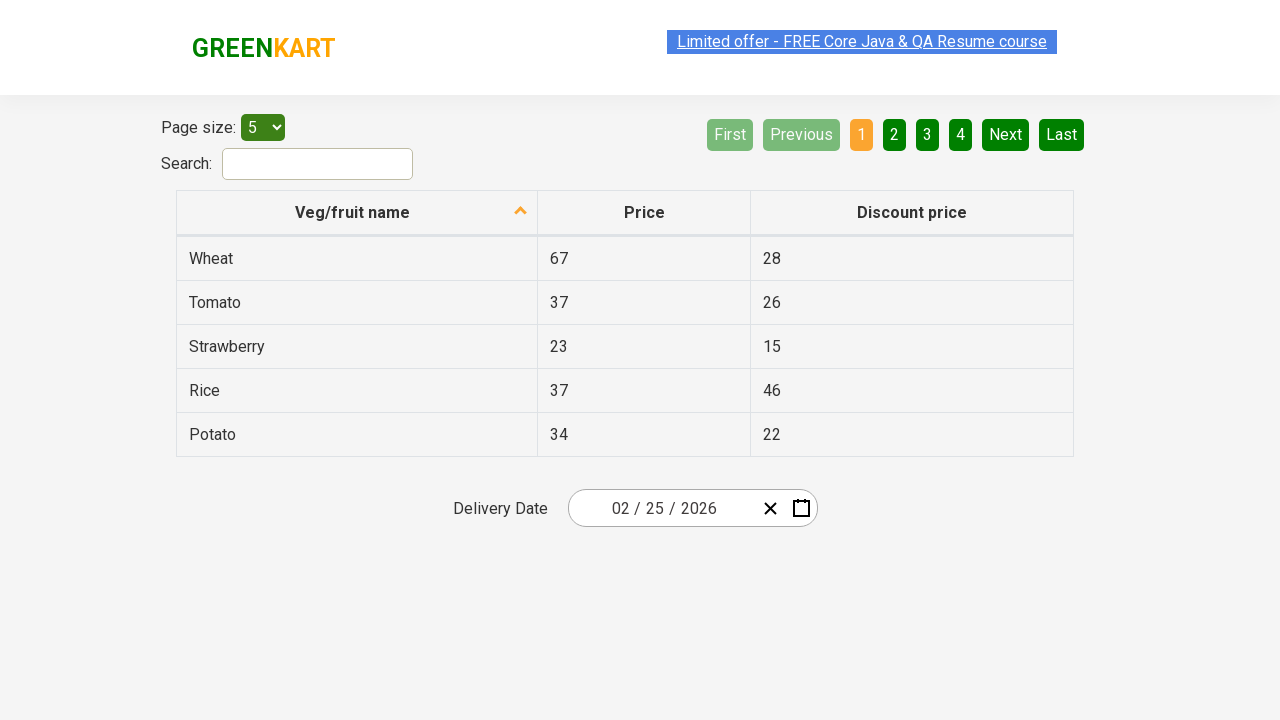

Located all cells in the first column of the table
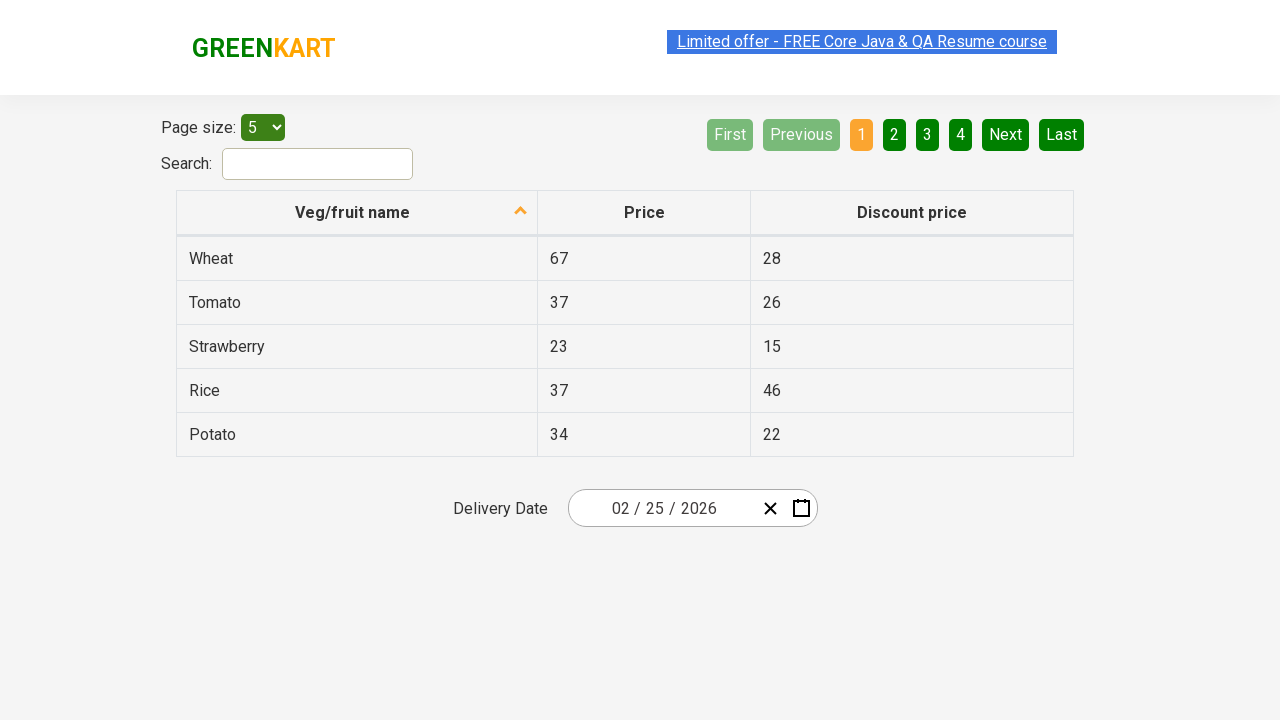

Extracted 5 values from first column: ['Wheat', 'Tomato', 'Strawberry', 'Rice', 'Potato']
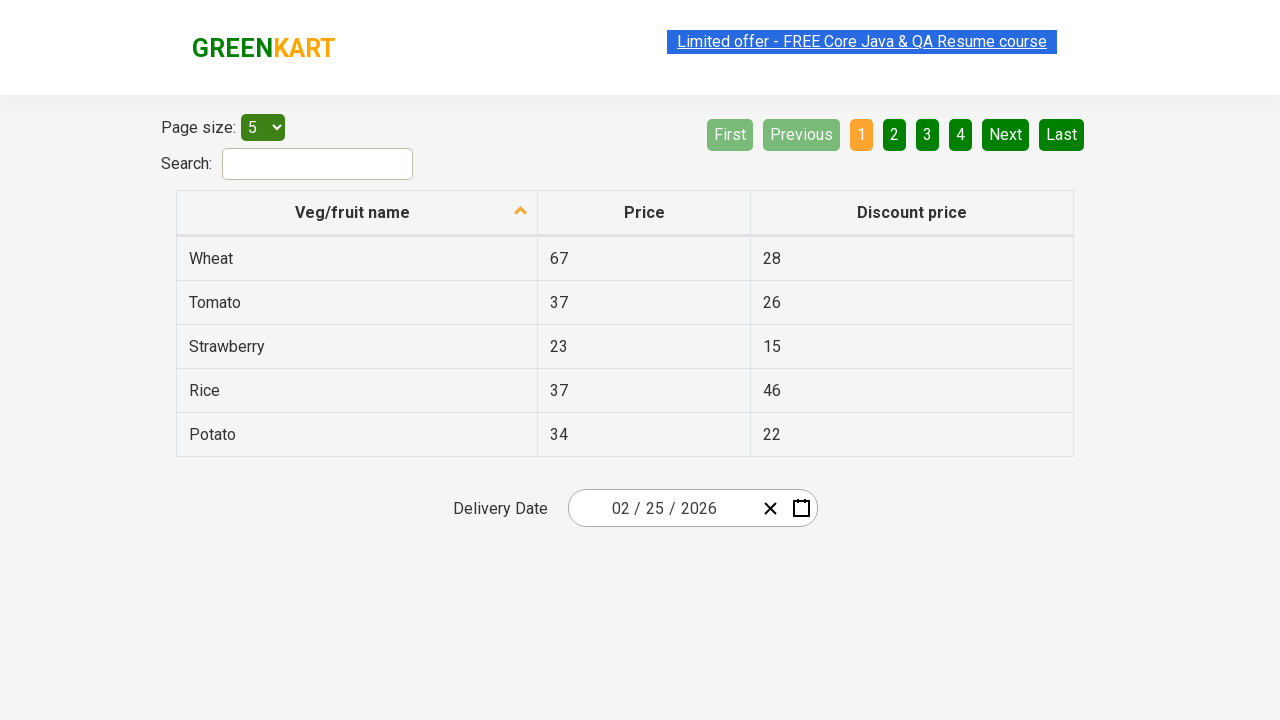

Created descending sorted version of values: ['Wheat', 'Tomato', 'Strawberry', 'Rice', 'Potato']
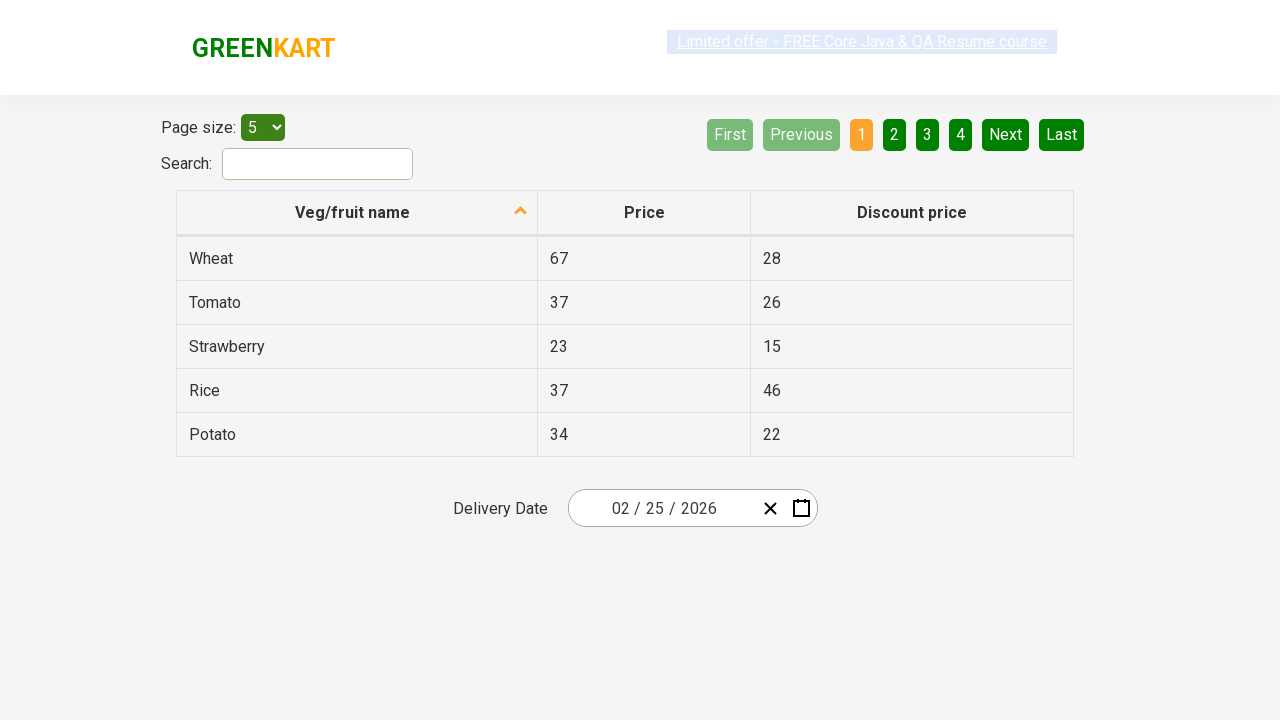

Verified that table is sorted in descending order
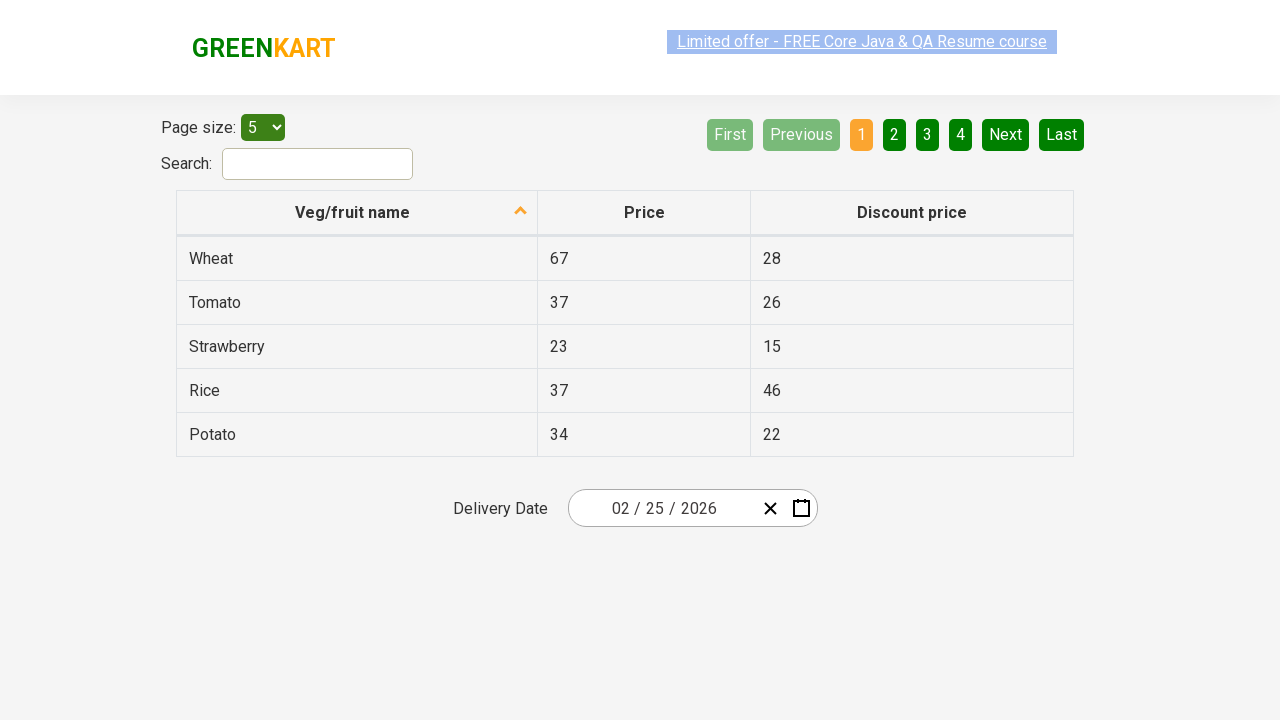

Clicked Next button to navigate to the next page at (1006, 134) on xpath=//a[@aria-label='Next']
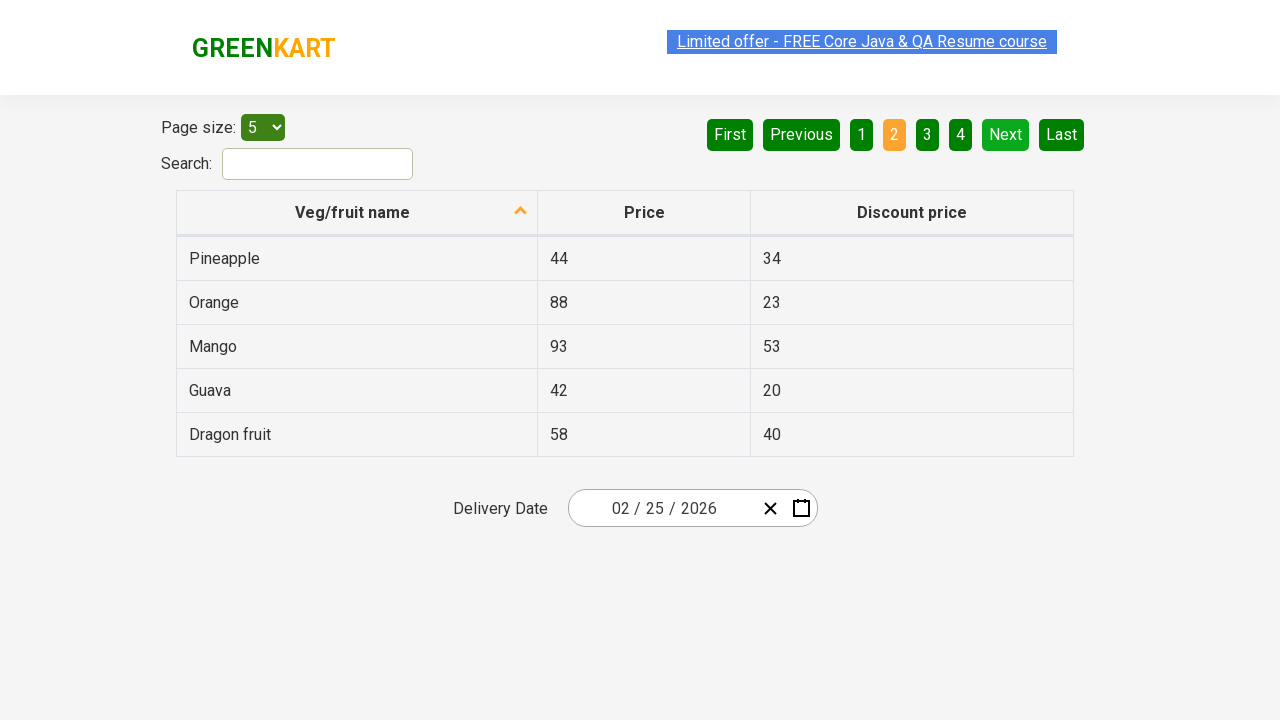

Checked if Next button is still enabled for another iteration
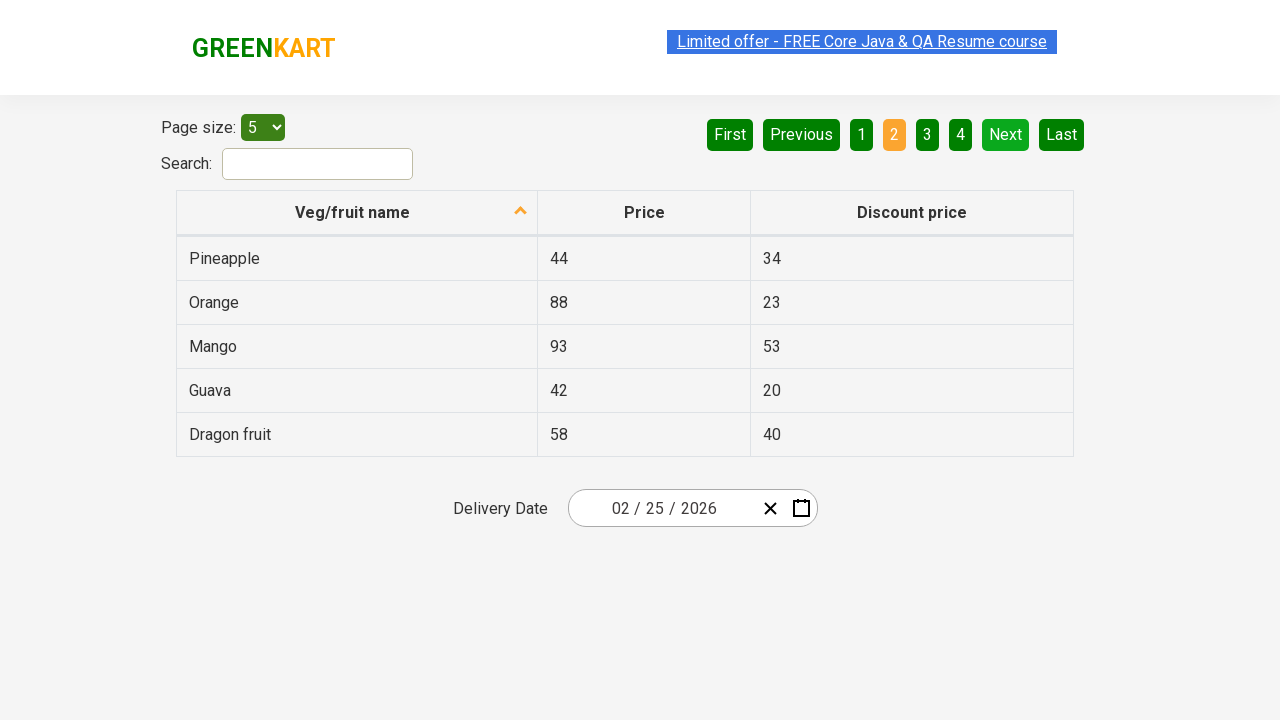

Located all cells in the first column of the table
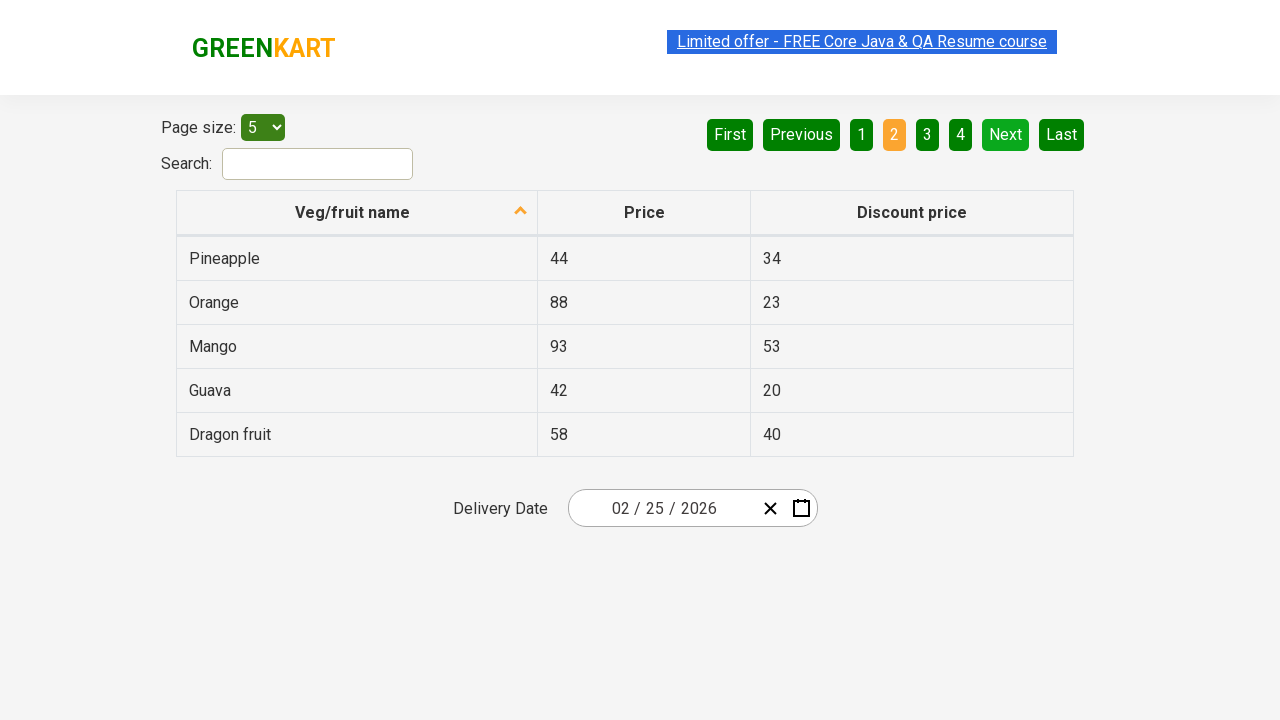

Extracted 5 values from first column: ['Pineapple', 'Orange', 'Mango', 'Guava', 'Dragon fruit']
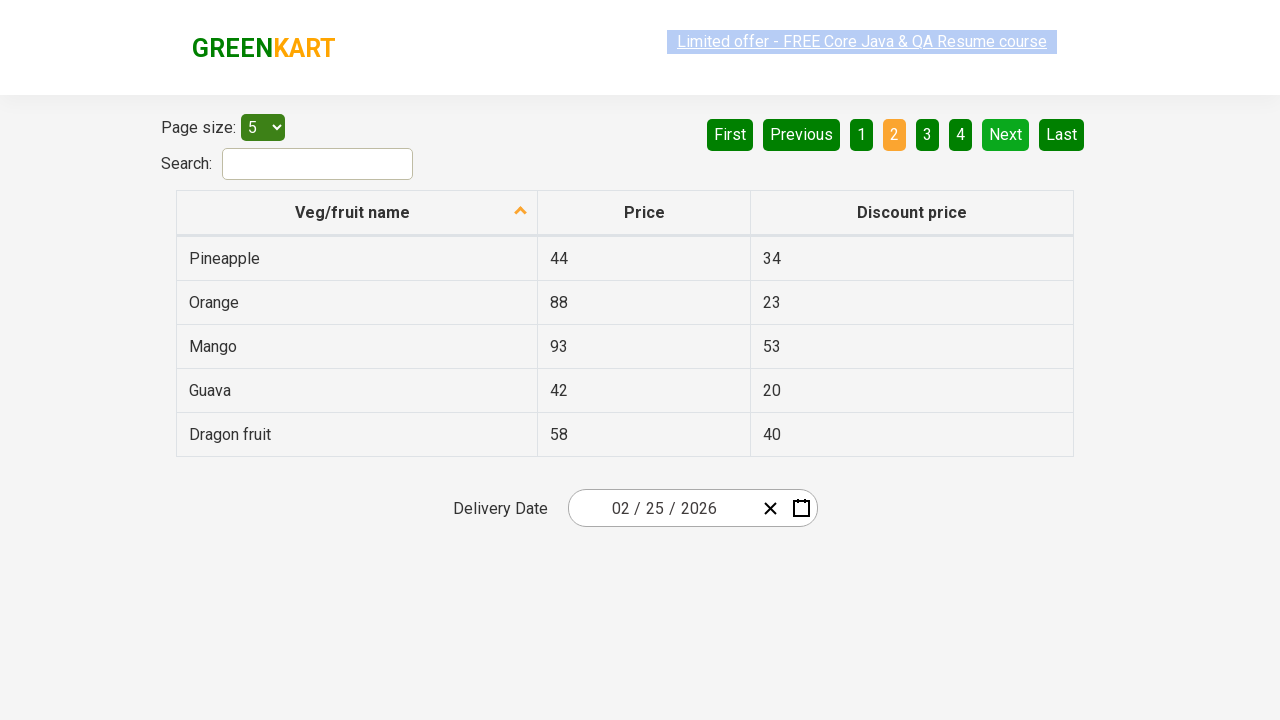

Created descending sorted version of values: ['Pineapple', 'Orange', 'Mango', 'Guava', 'Dragon fruit']
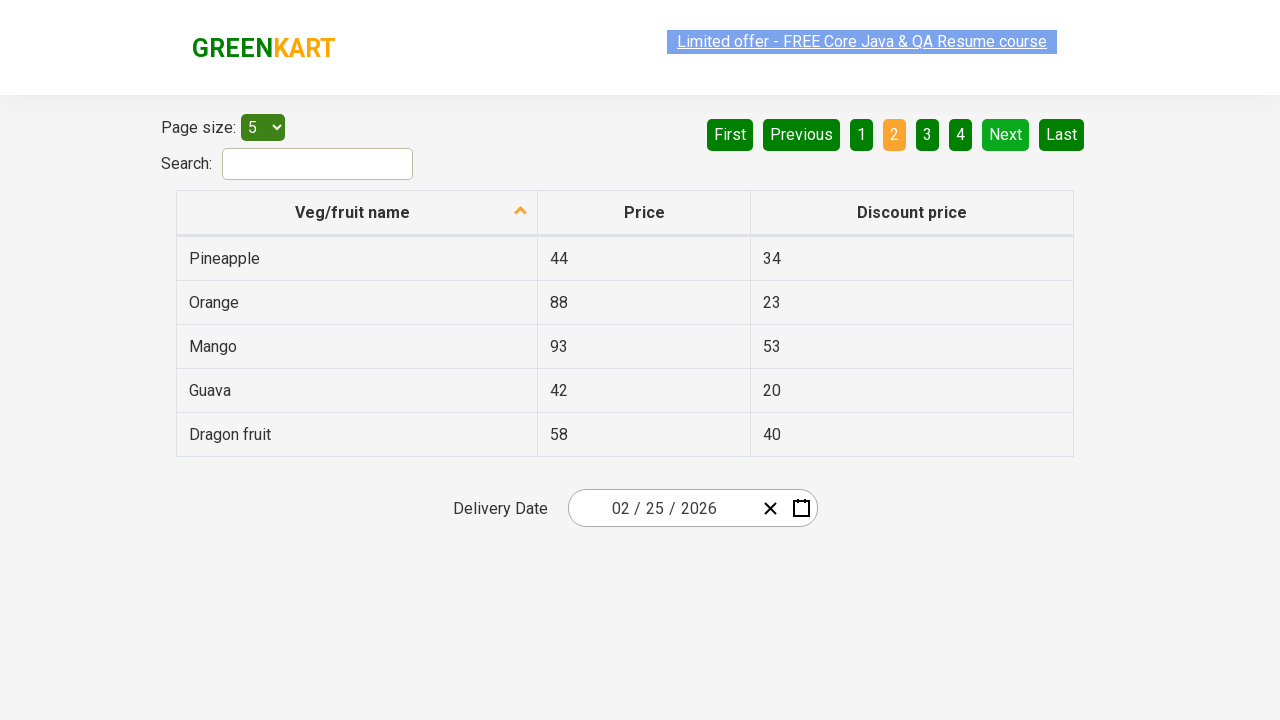

Verified that table is sorted in descending order
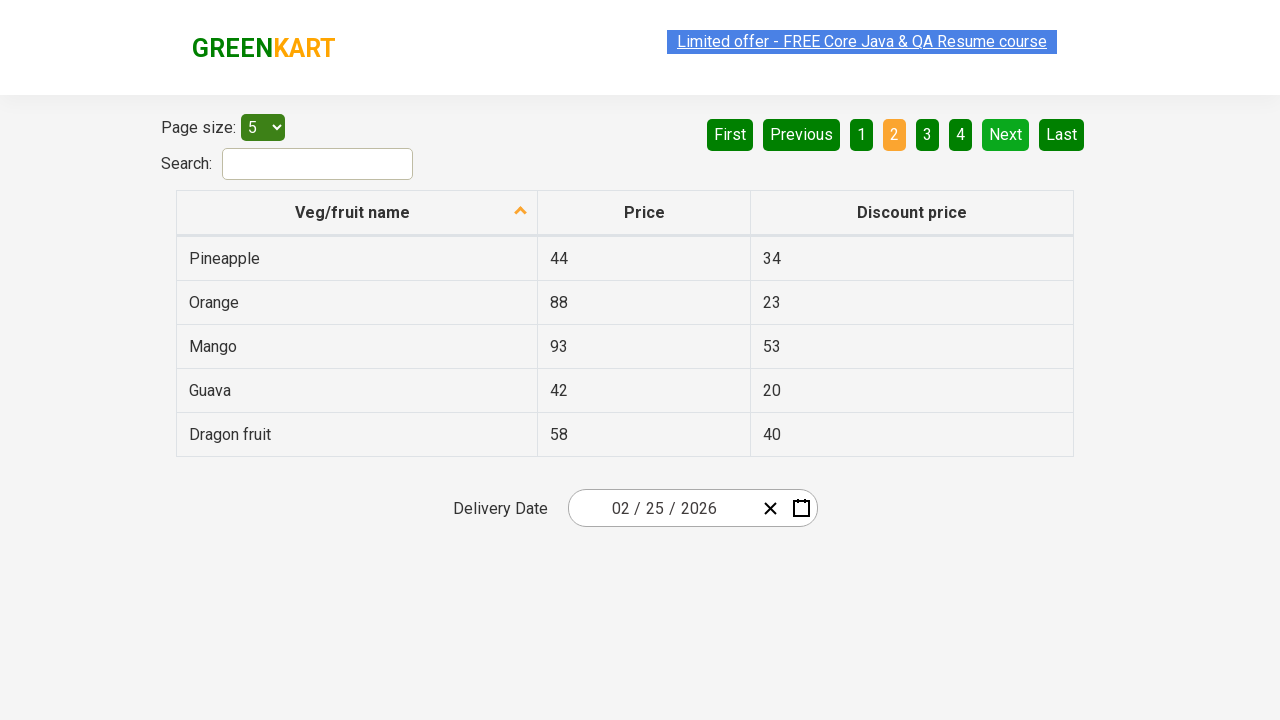

Clicked Next button to navigate to the next page at (1006, 134) on xpath=//a[@aria-label='Next']
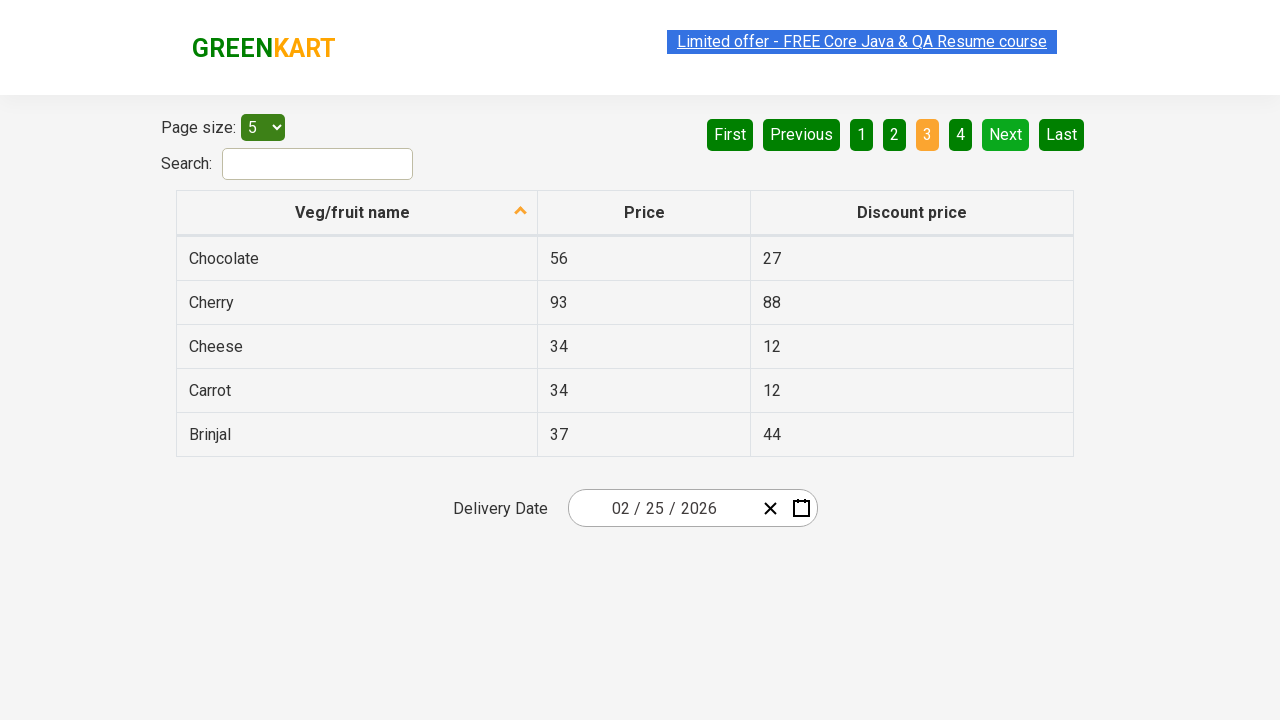

Checked if Next button is still enabled for another iteration
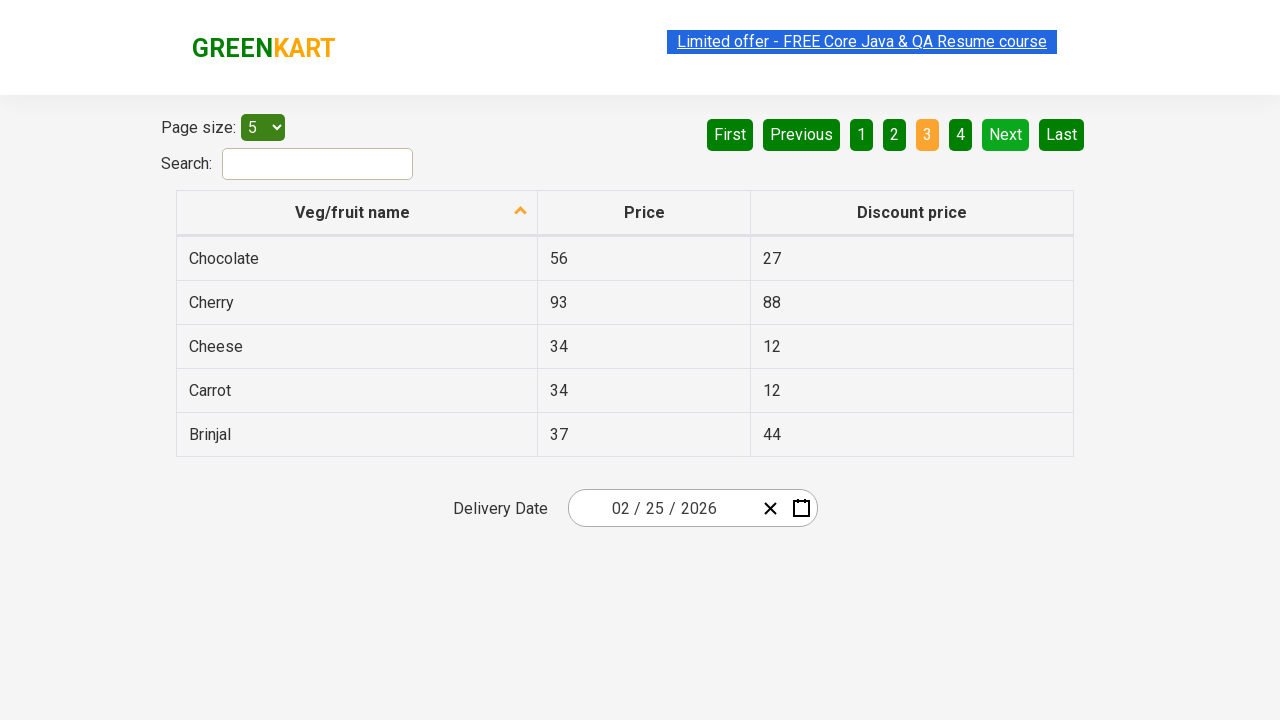

Located all cells in the first column of the table
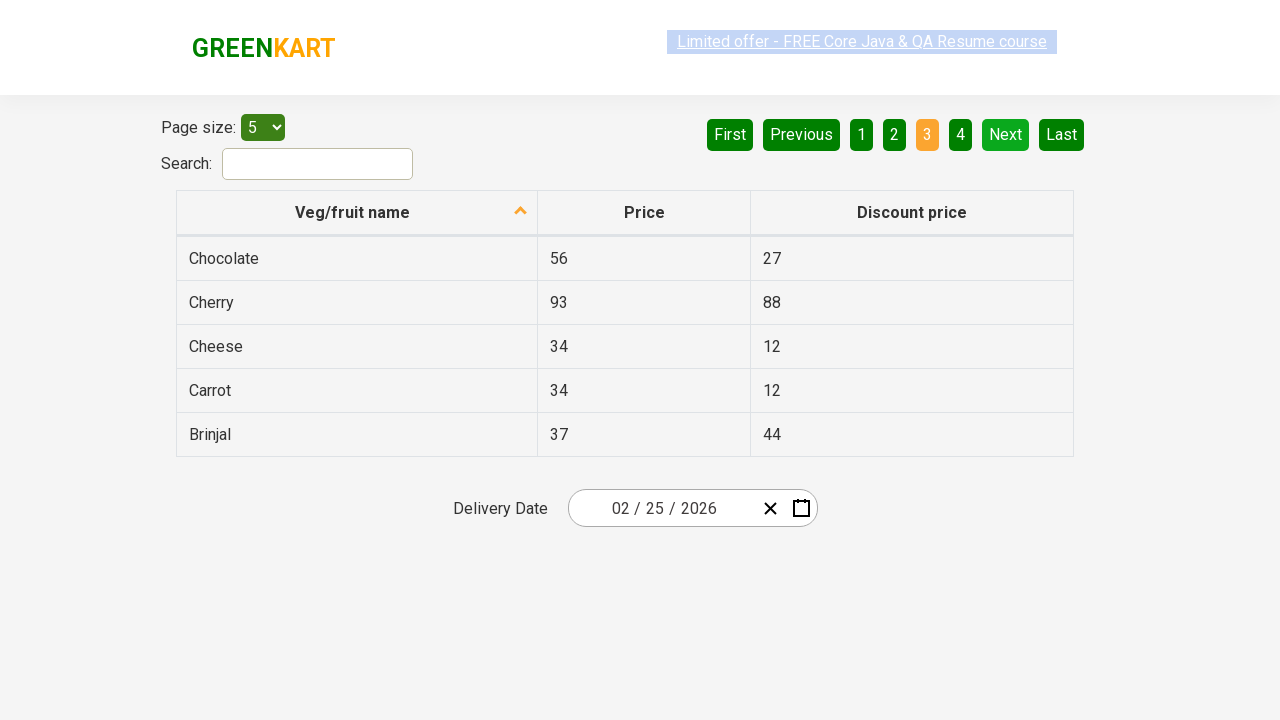

Extracted 5 values from first column: ['Chocolate', 'Cherry', 'Cheese', 'Carrot', 'Brinjal']
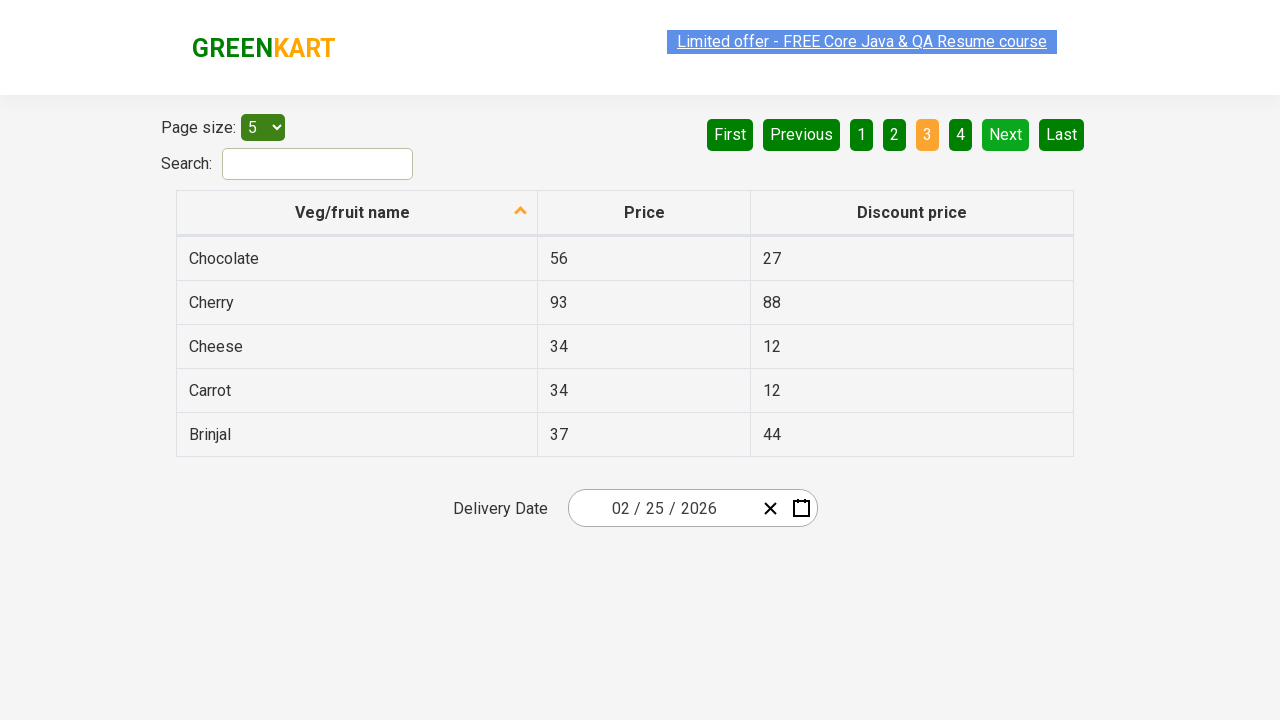

Created descending sorted version of values: ['Chocolate', 'Cherry', 'Cheese', 'Carrot', 'Brinjal']
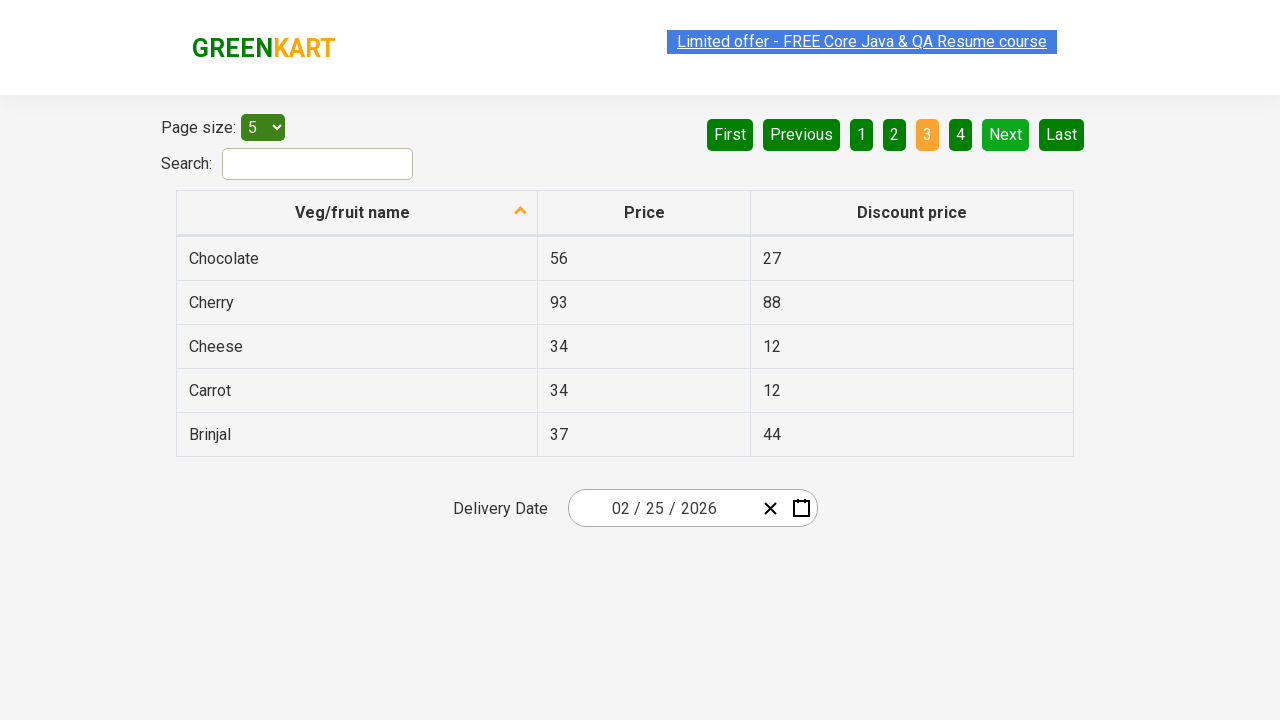

Verified that table is sorted in descending order
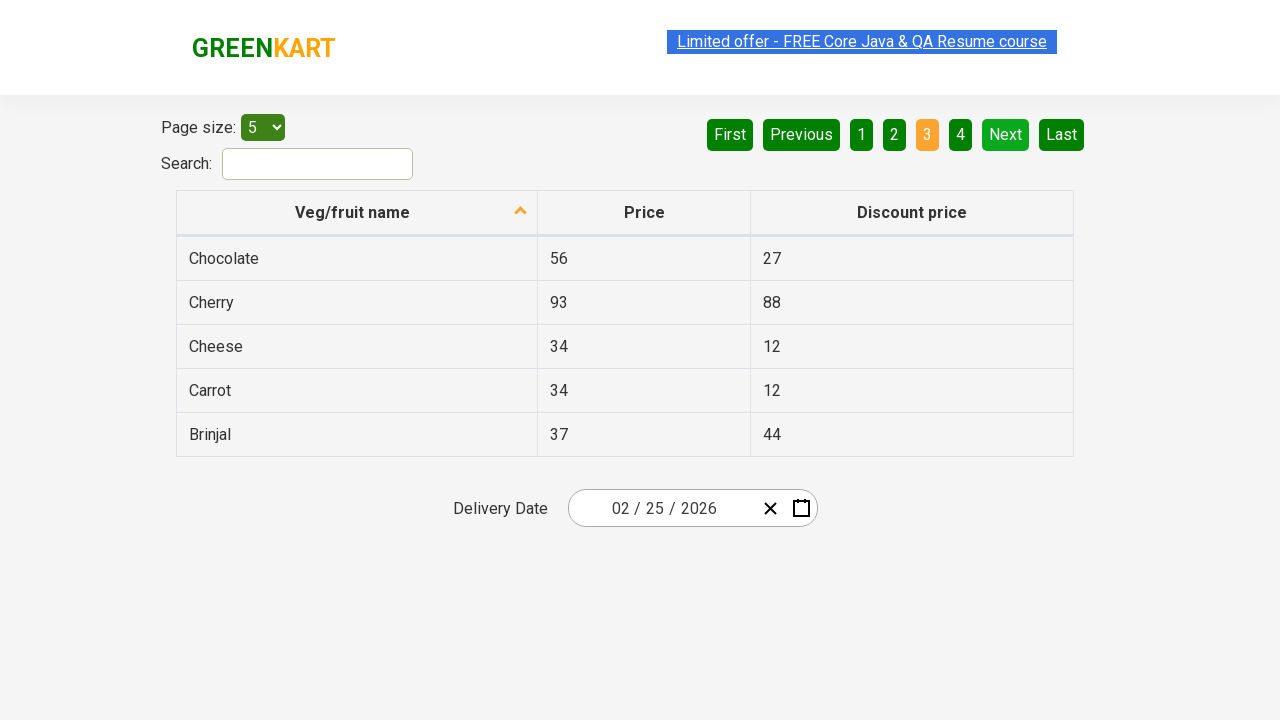

Clicked Next button to navigate to the next page at (1006, 134) on xpath=//a[@aria-label='Next']
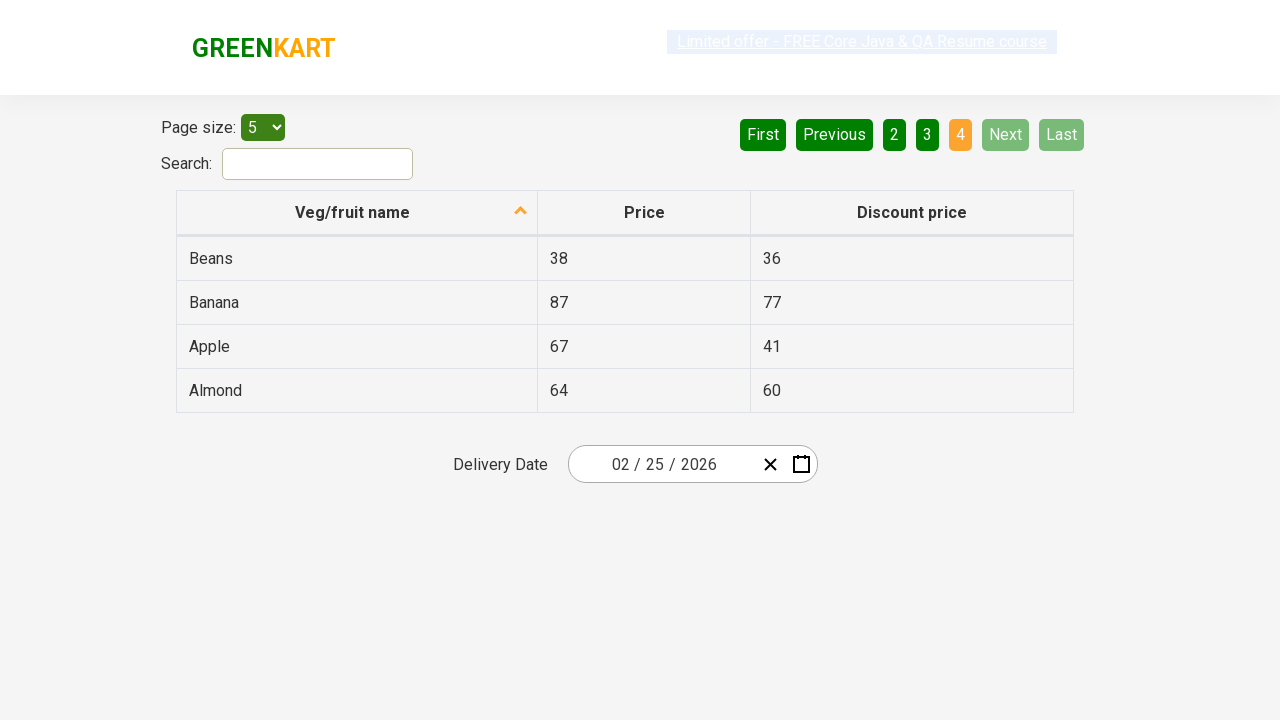

Checked if Next button is still enabled for another iteration
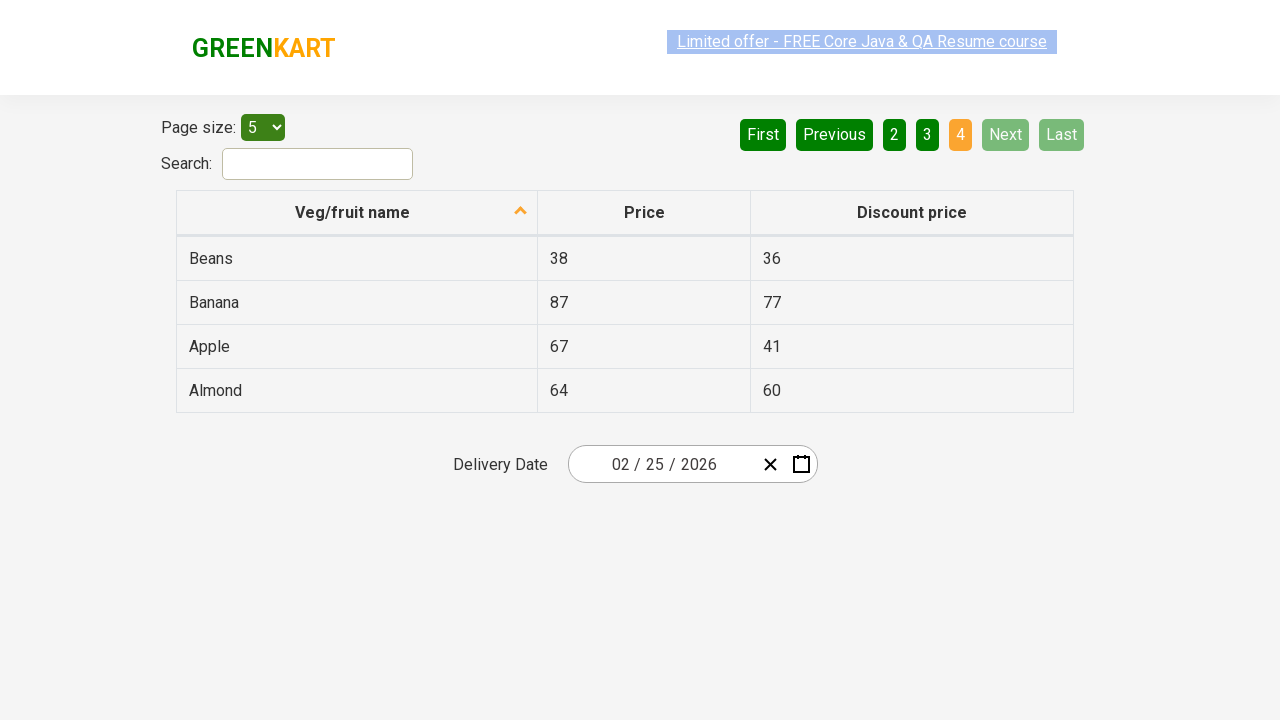

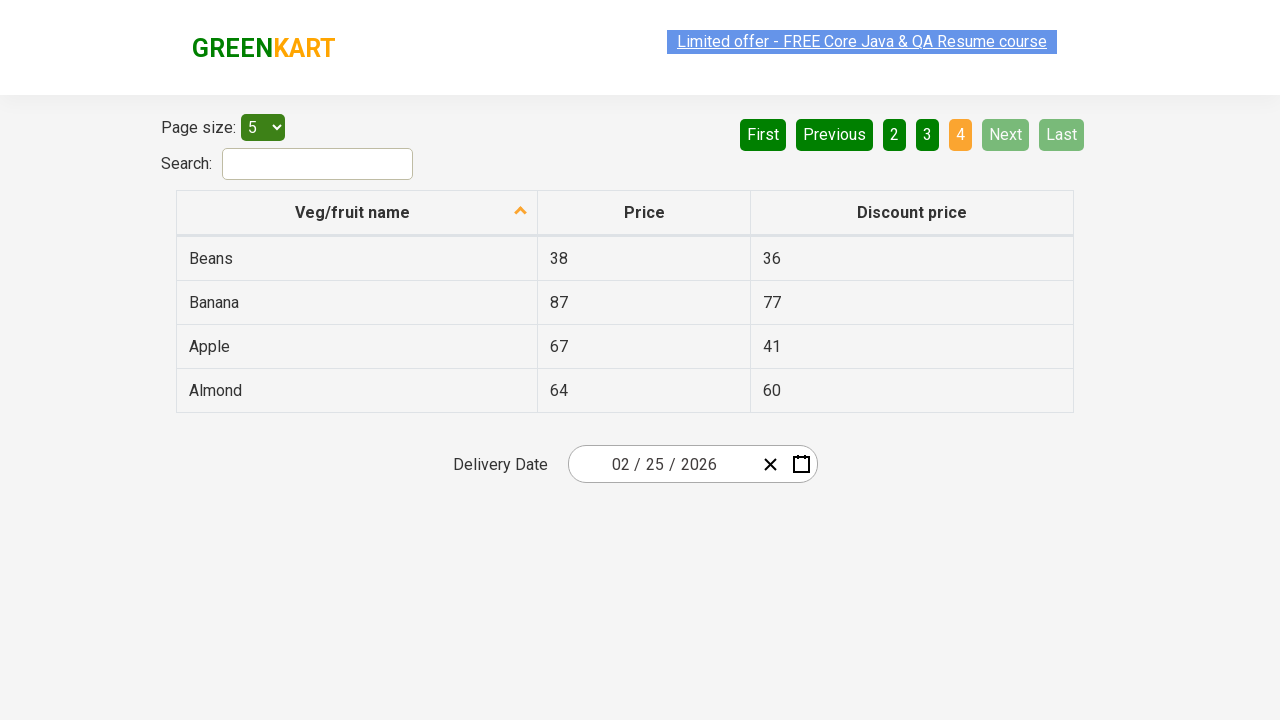